Tests a simple form filling workflow by entering first name, last name, city, and country into form fields and submitting the form.

Starting URL: http://suninjuly.github.io/simple_form_find_task.html

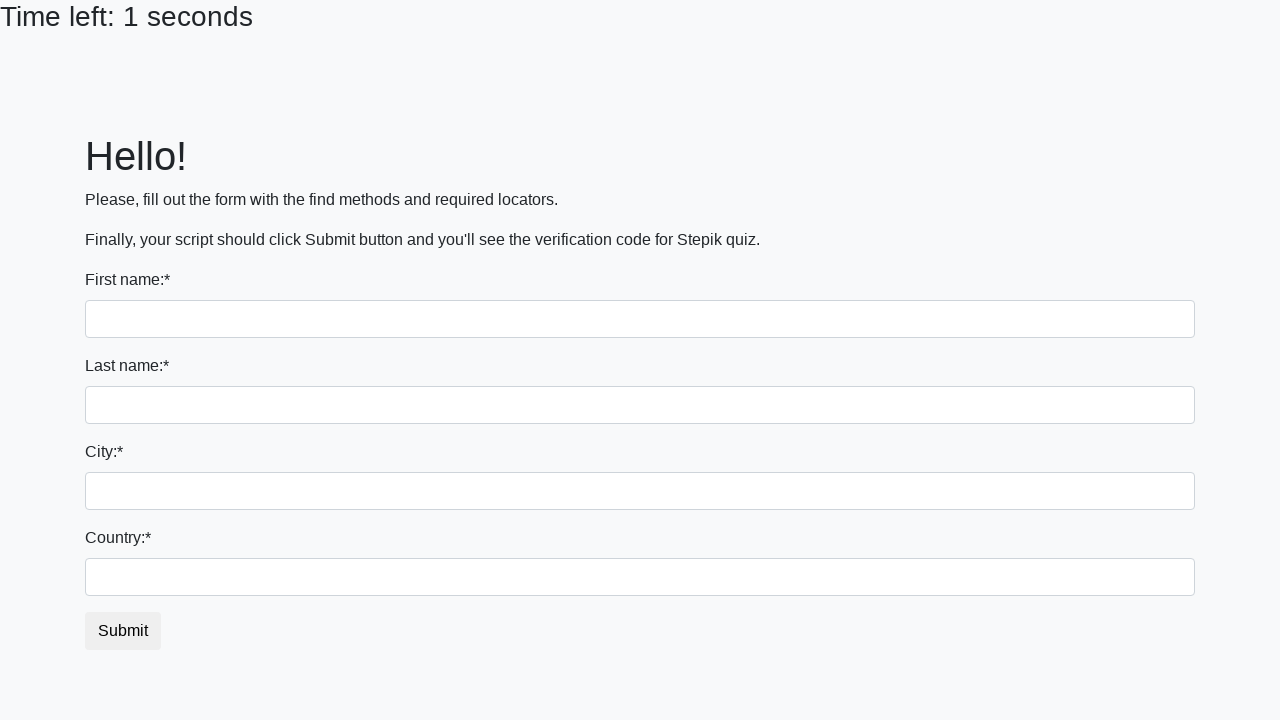

Filled first name field with 'Ivan' on input:first-of-type
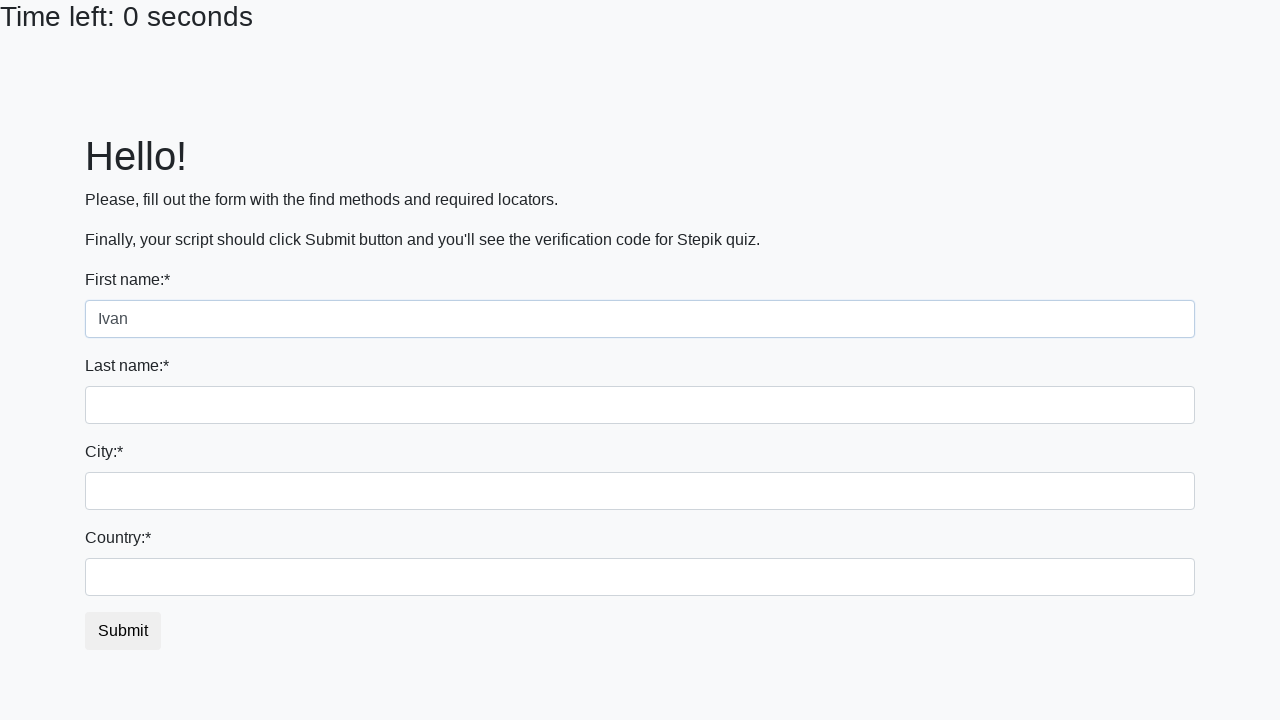

Filled last name field with 'Petrov' on input[name='last_name']
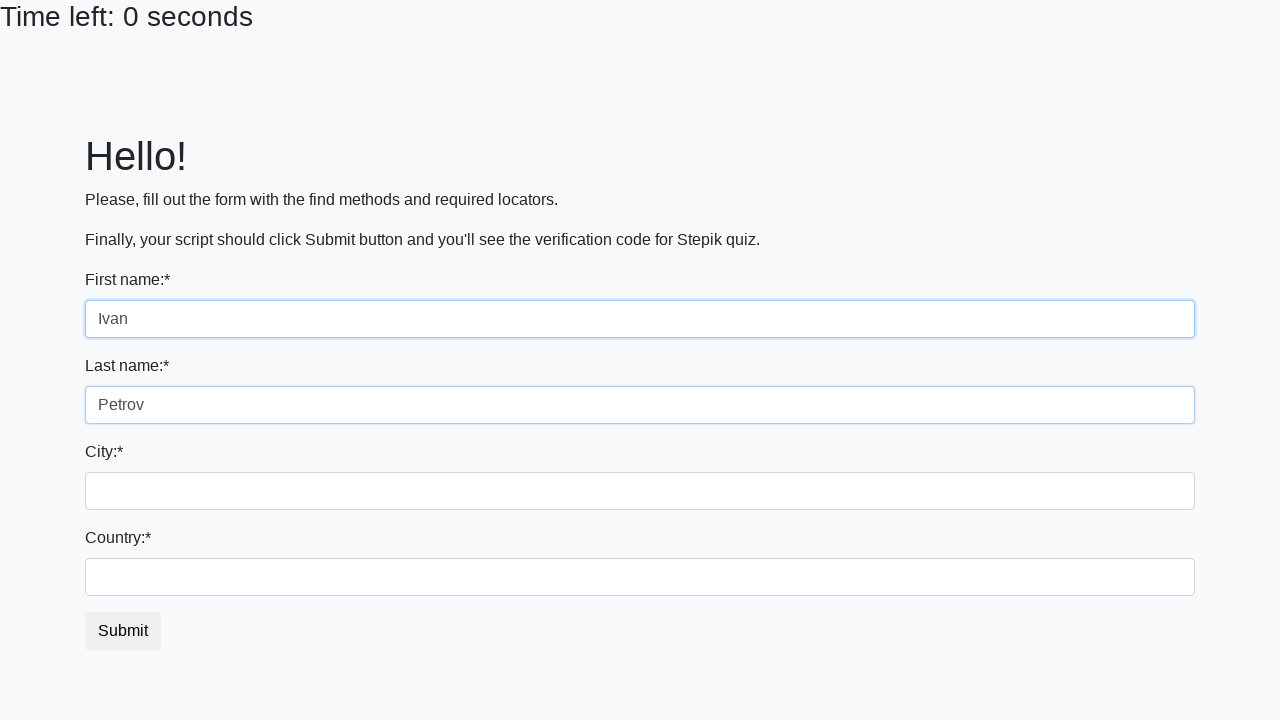

Filled city field with 'Smolensk' on .city
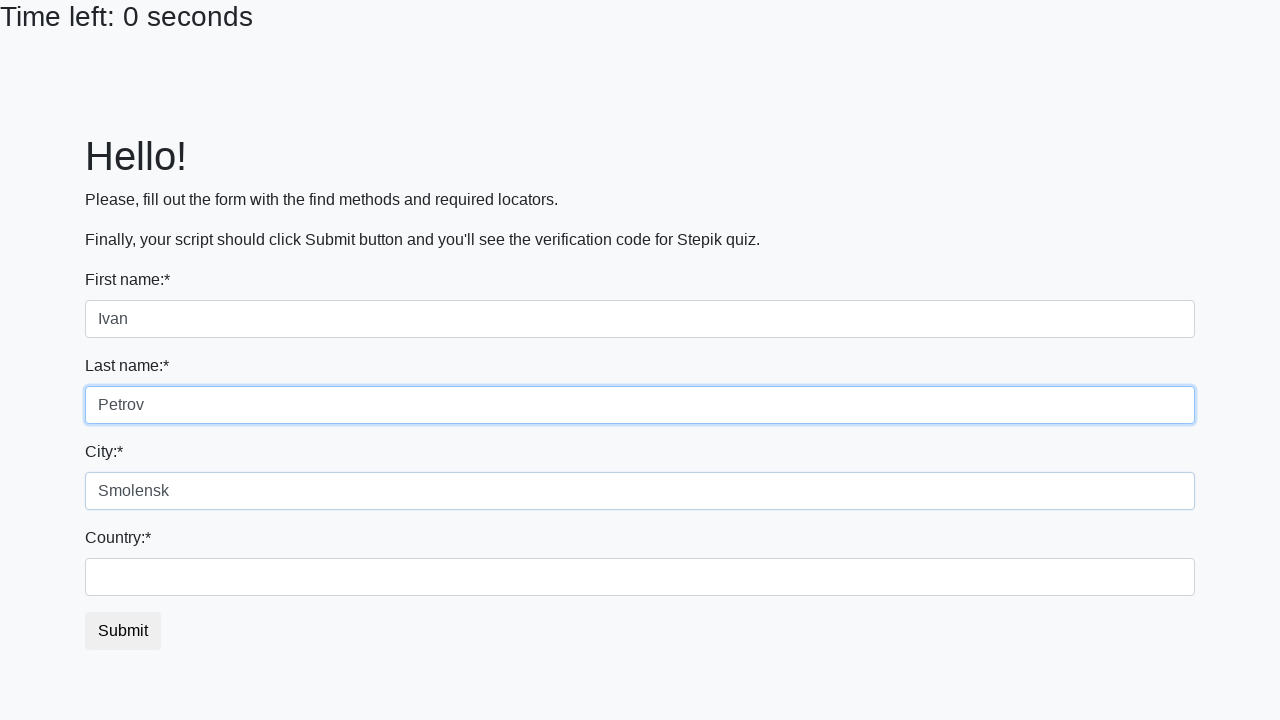

Filled country field with 'Russia' on #country
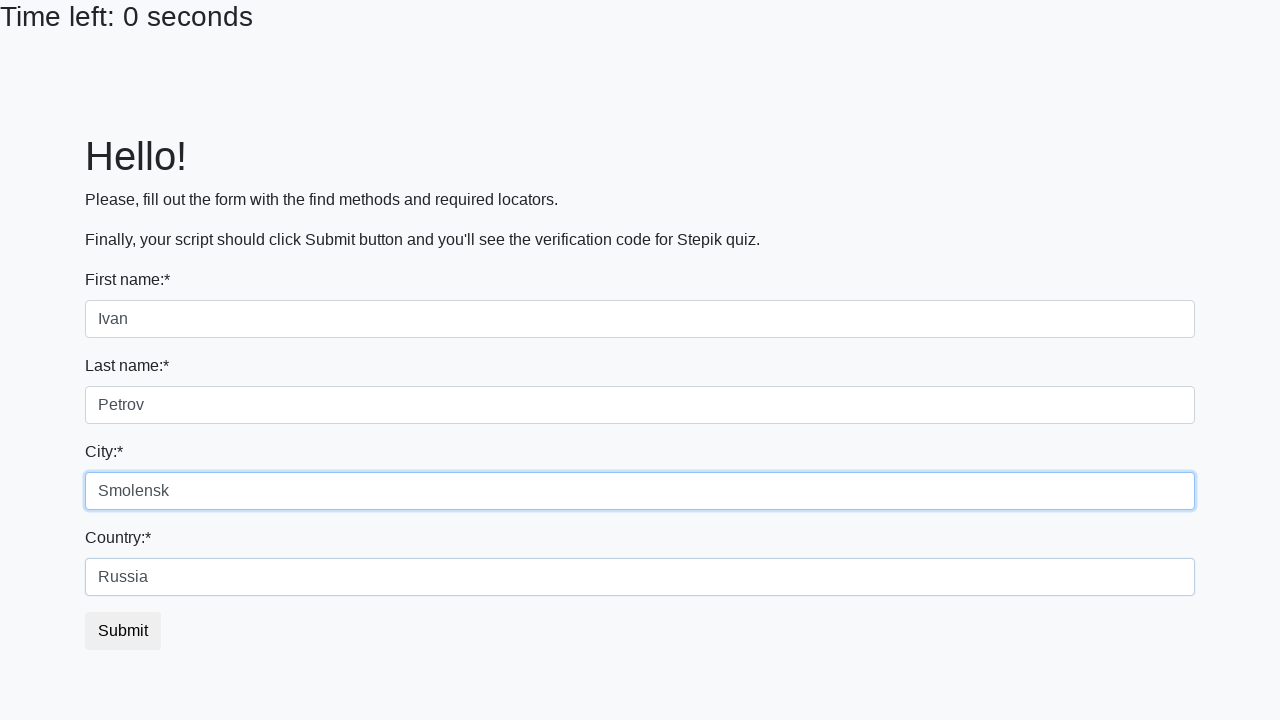

Clicked submit button at (123, 631) on button.btn
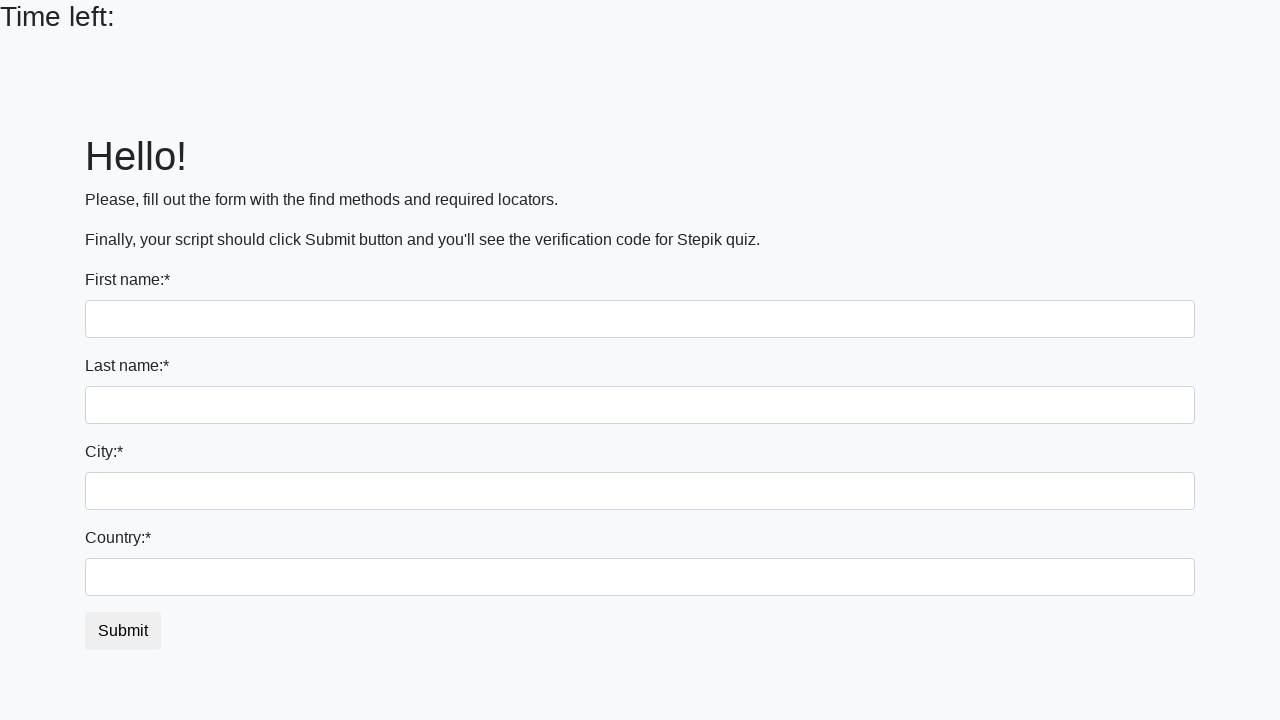

Waited 1 second for response/result to appear
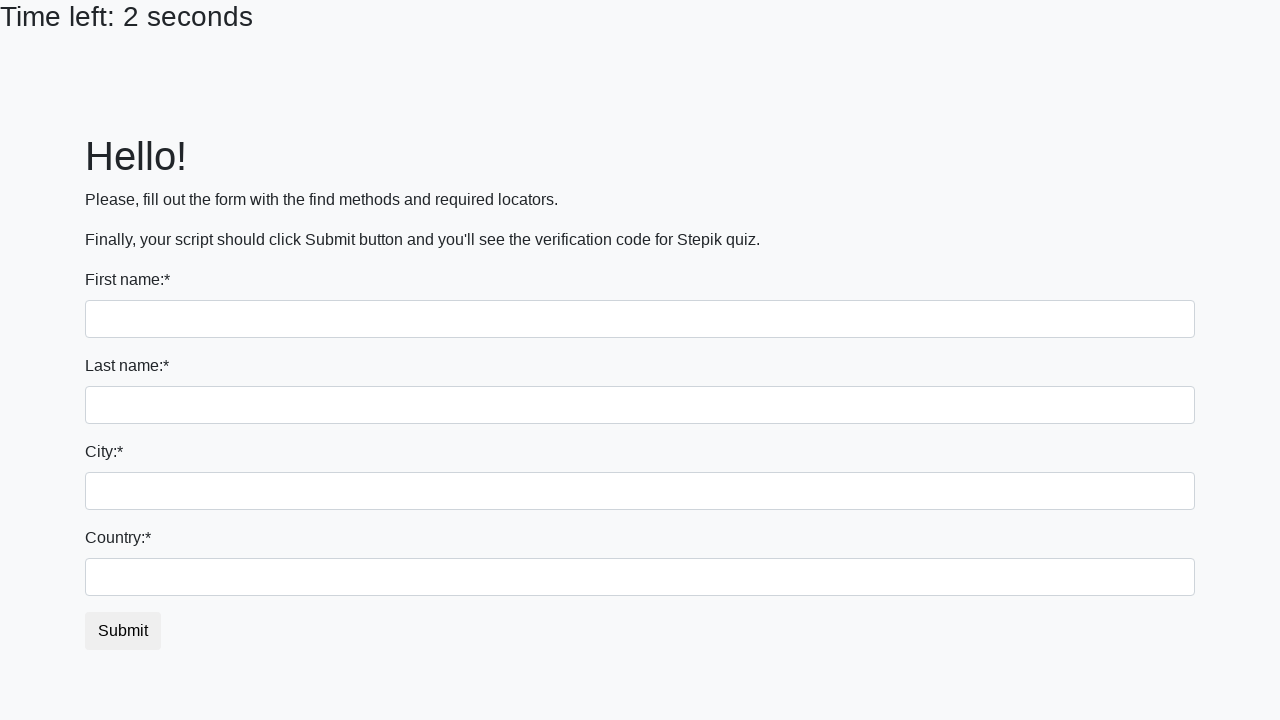

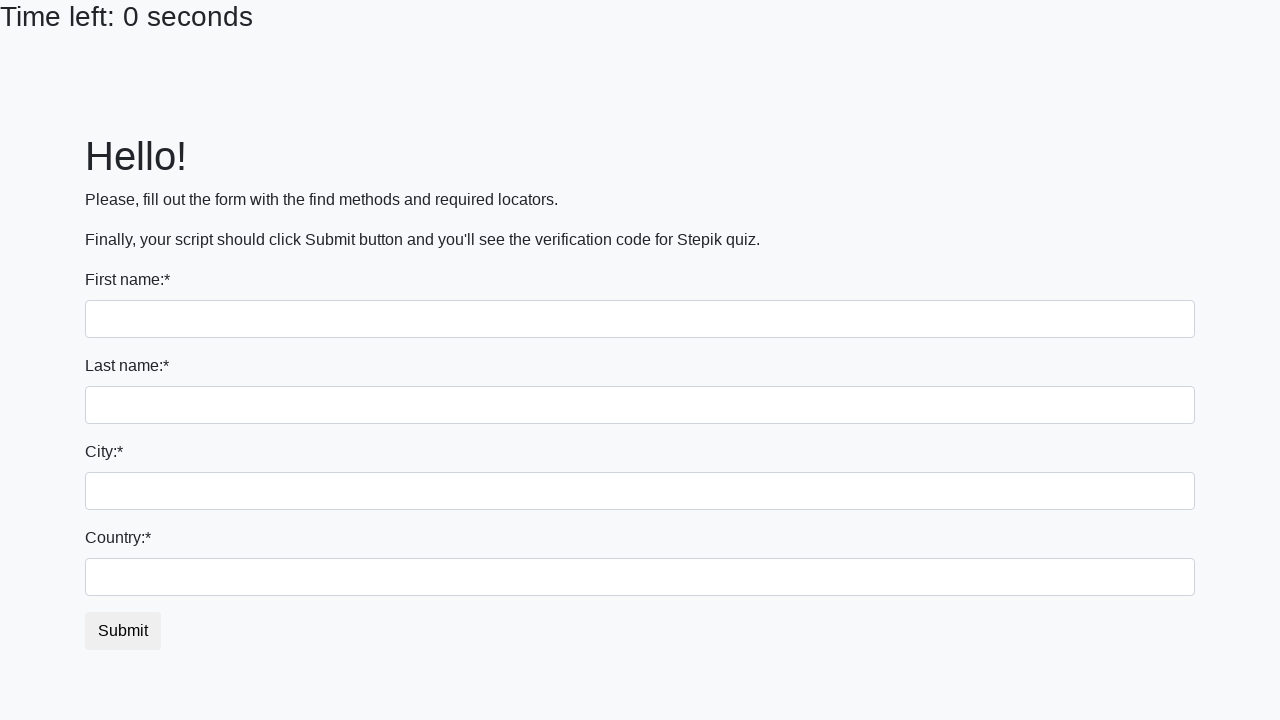